Tests file upload functionality by selecting a file, clicking the upload button, and verifying the success message is displayed.

Starting URL: https://practice.cydeo.com/upload

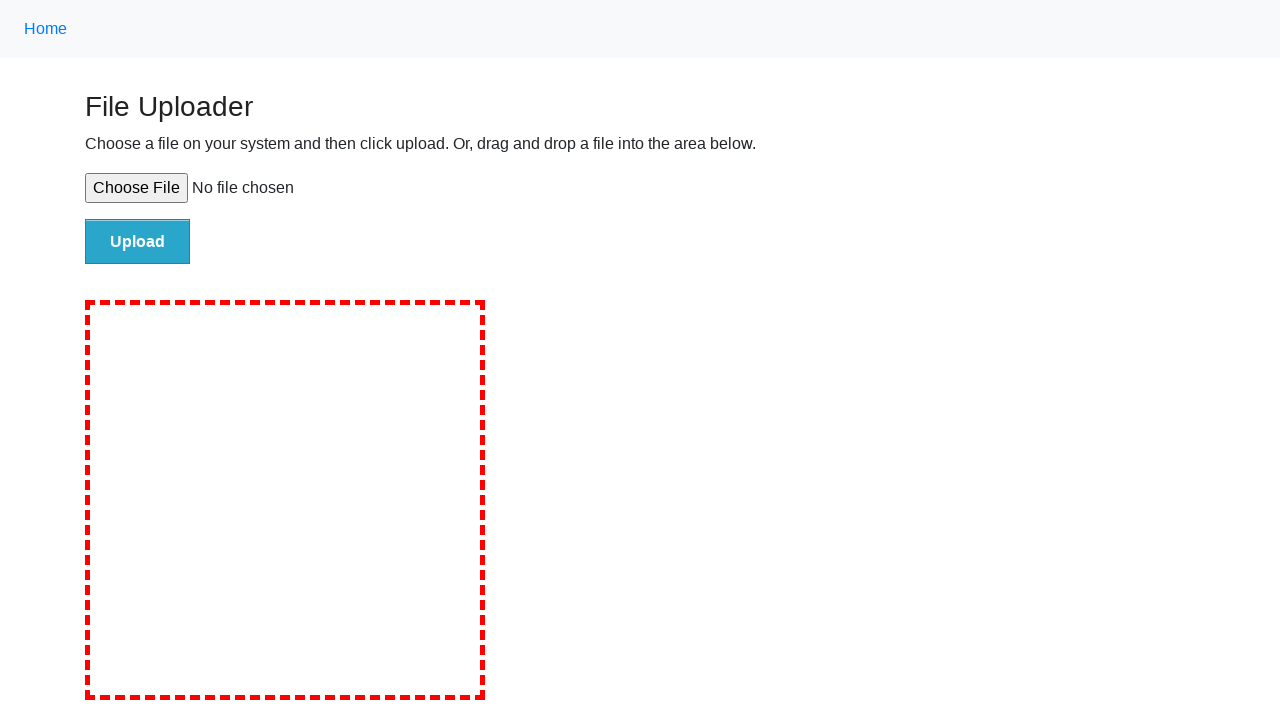

Created temporary test file with content
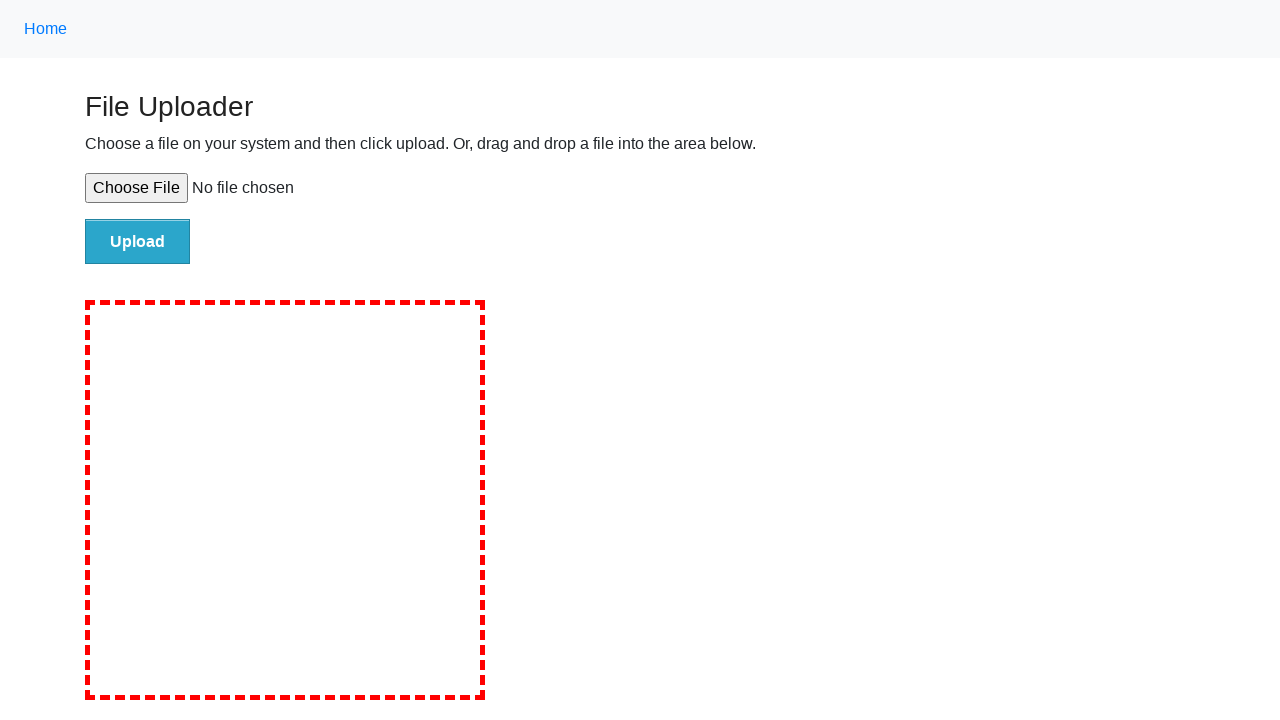

Selected file for upload using file input element
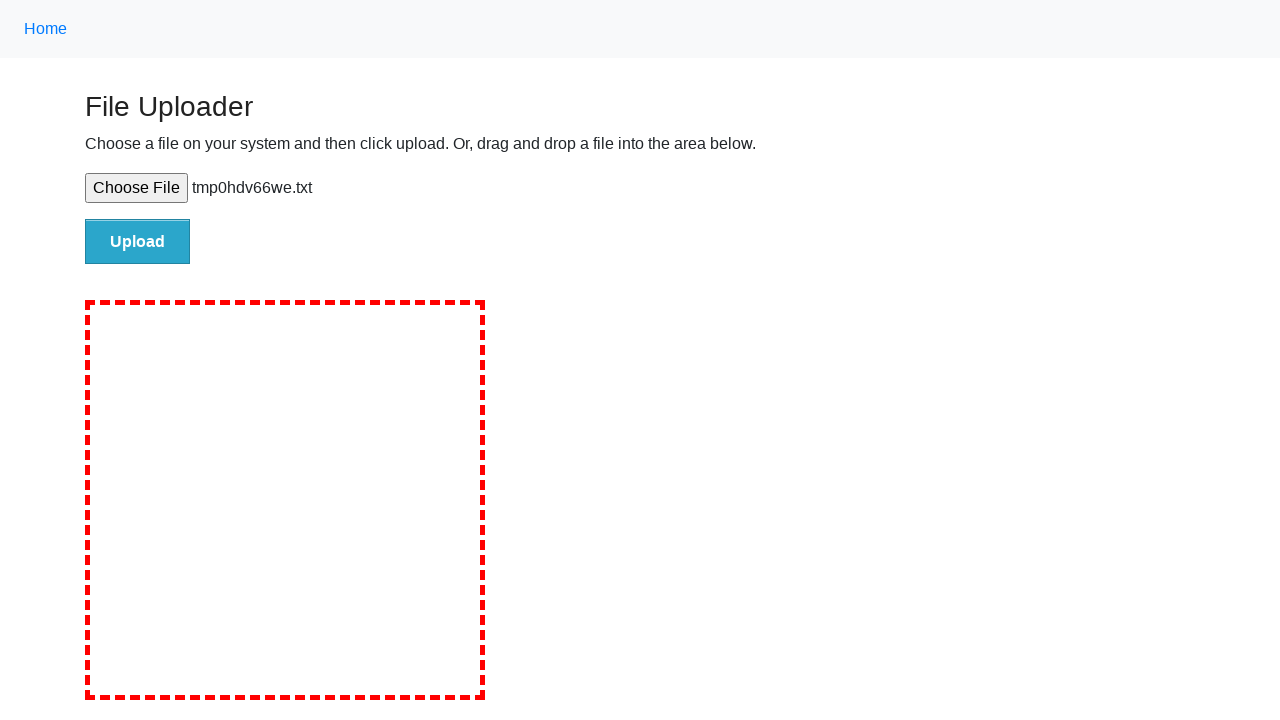

Clicked upload button to submit file at (138, 241) on #file-submit
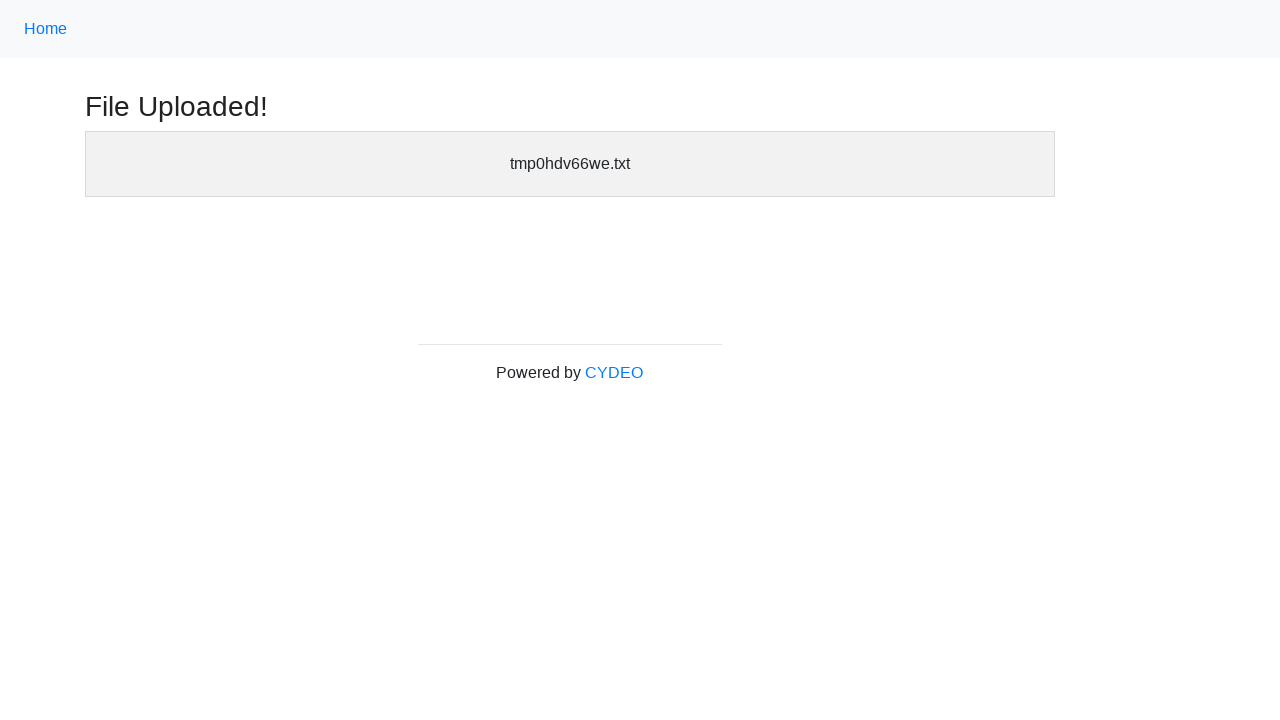

Success message header became visible
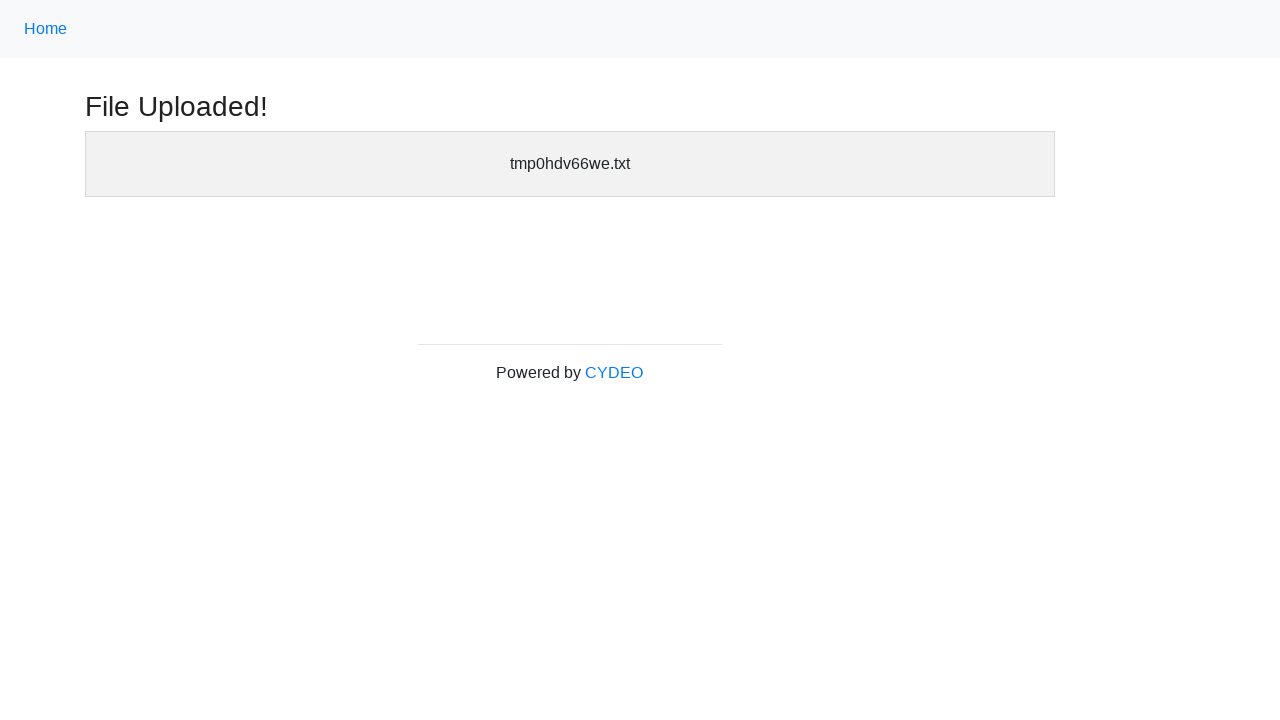

Verified success message is visible
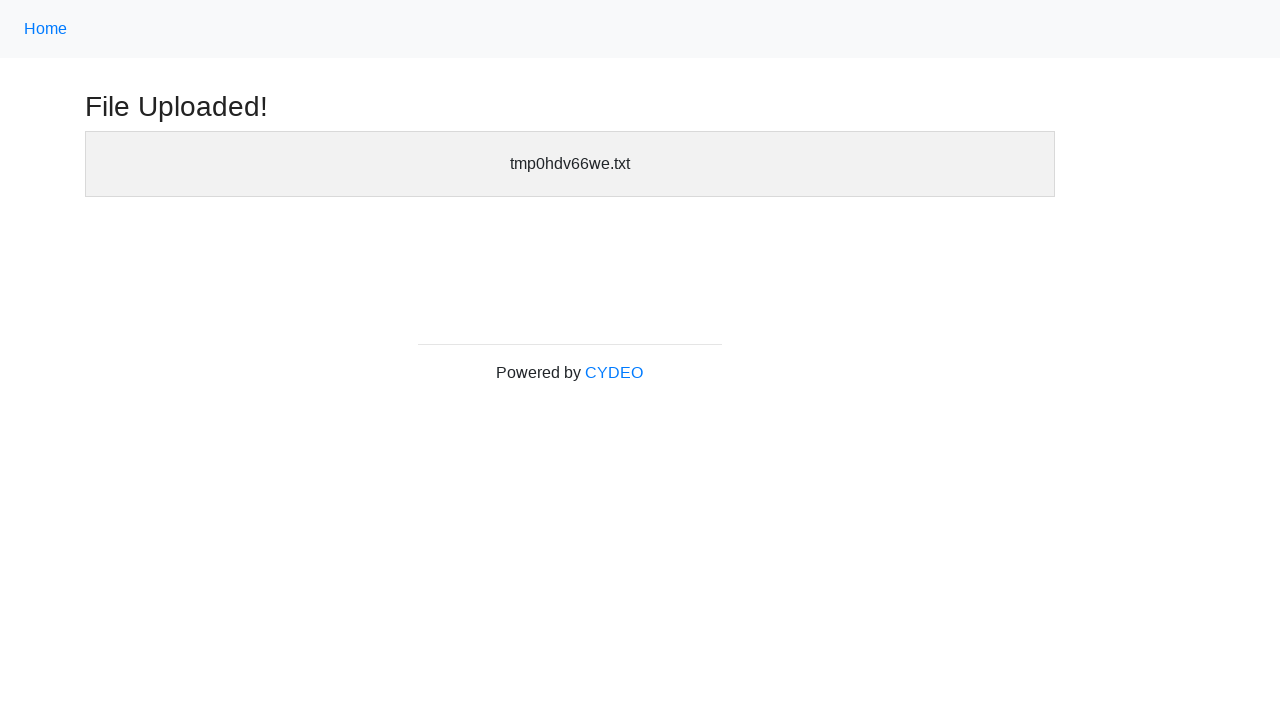

Cleaned up temporary test file
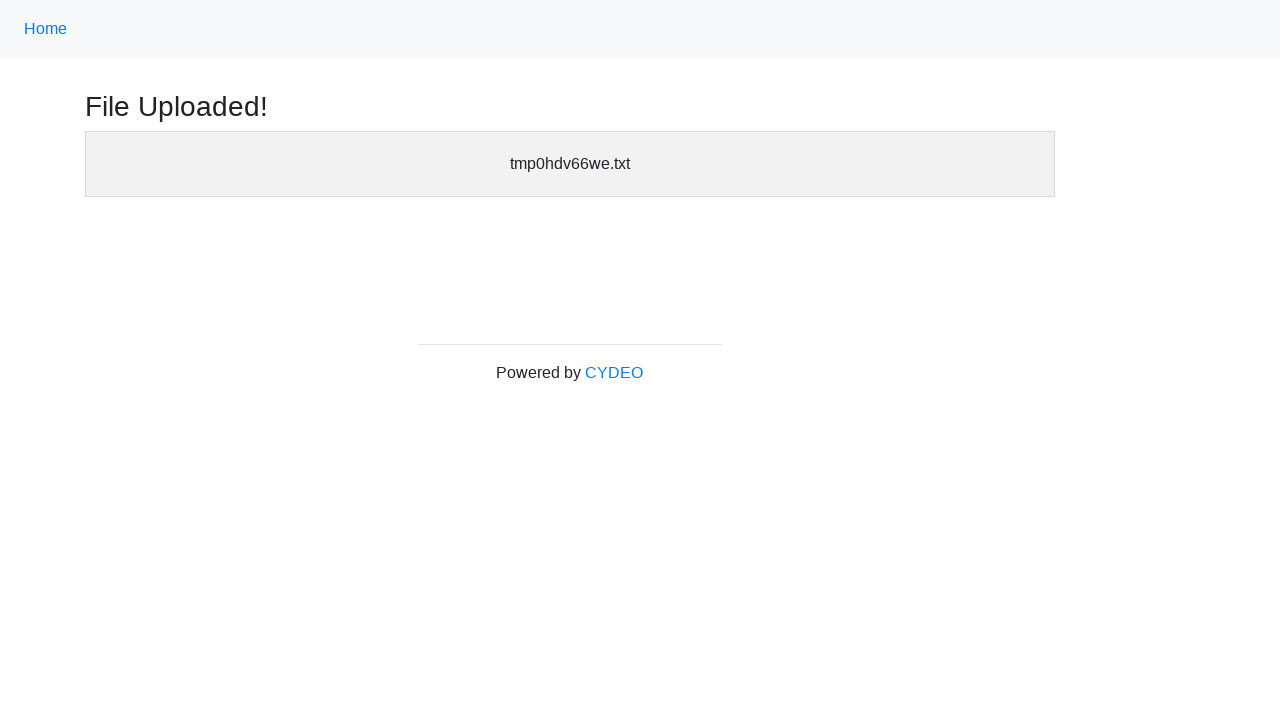

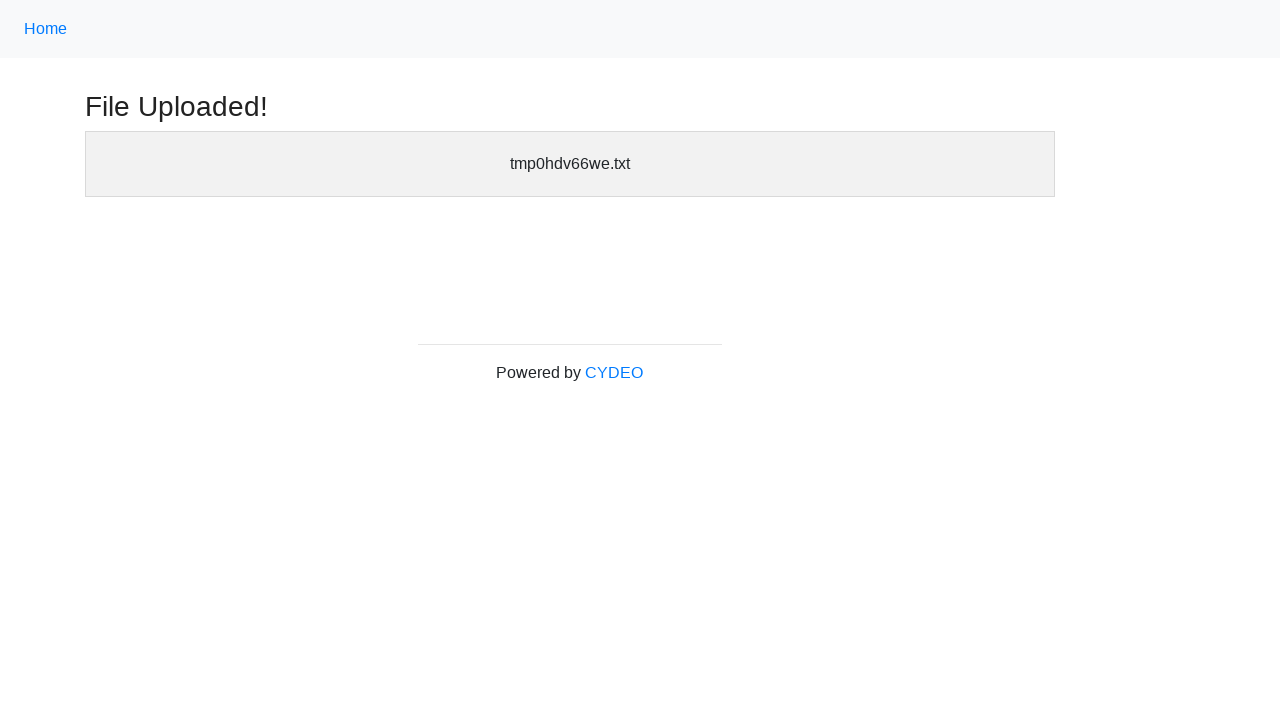